Tests modal dialog functionality by scrolling to and clicking the "Show Small Modal" button to trigger a modal popup

Starting URL: https://demoqa.com/modal-dialogs

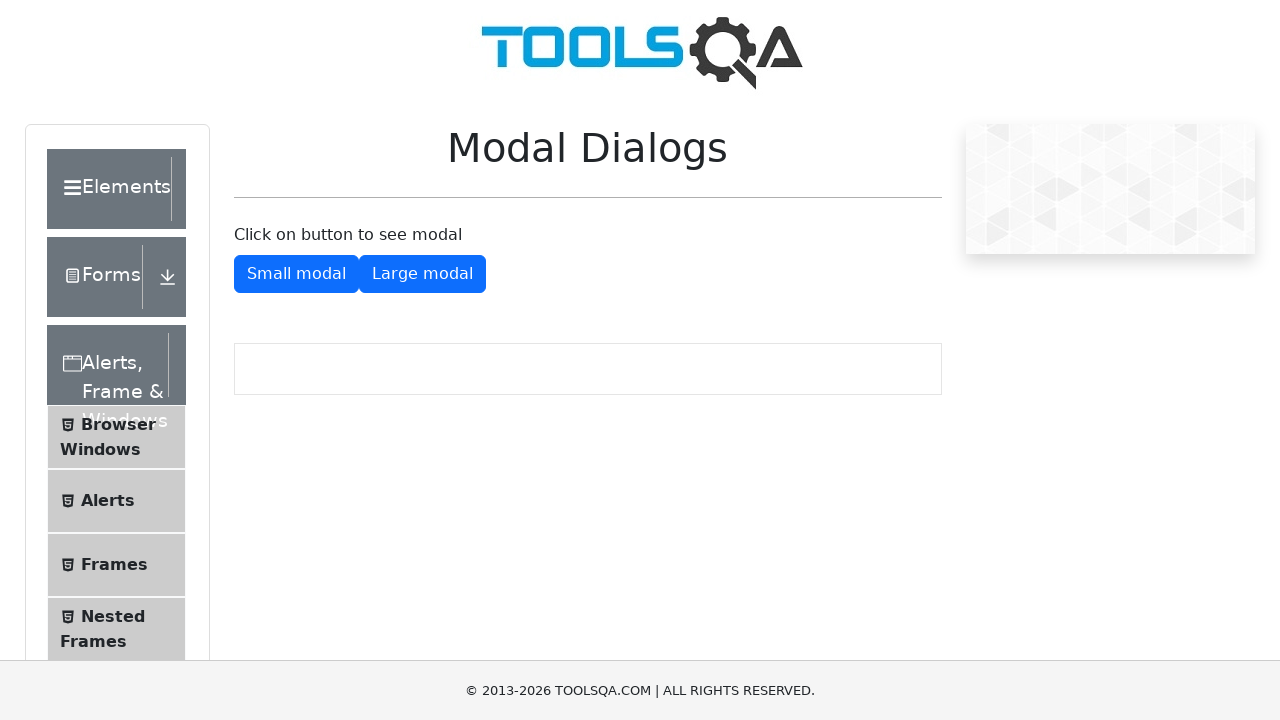

Navigated to modal dialogs demo page
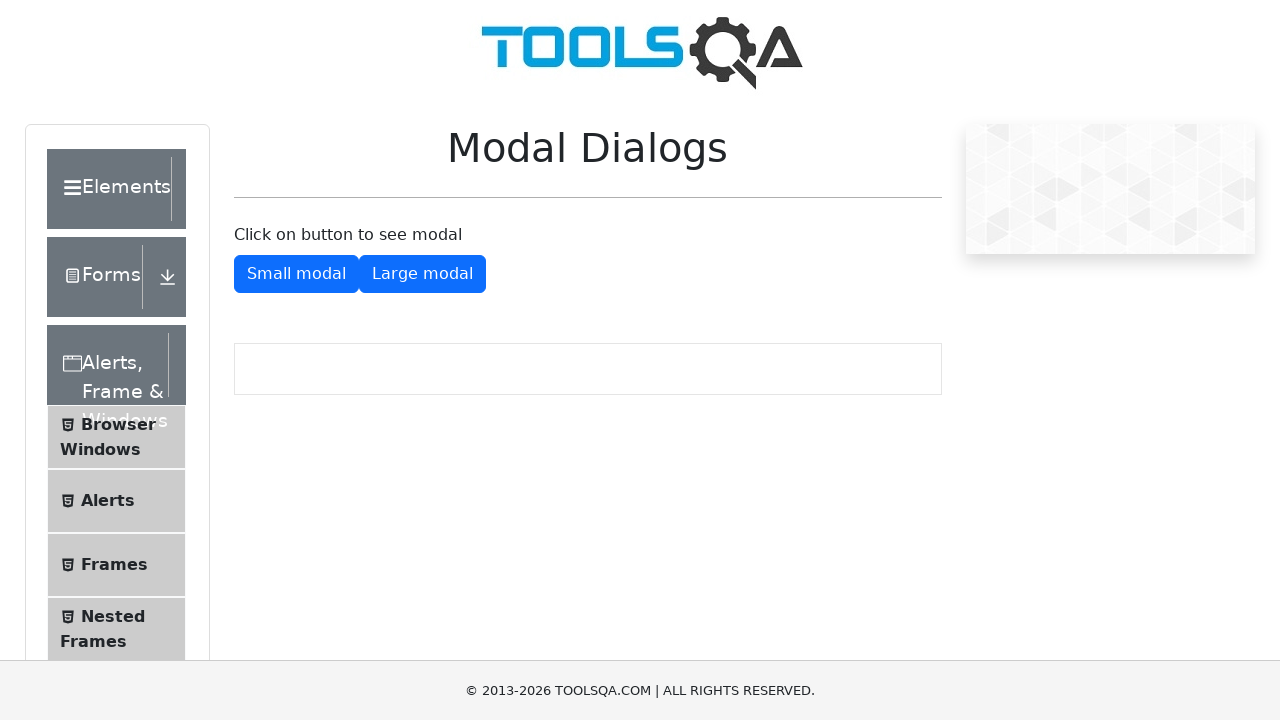

Located the 'Show Small Modal' button
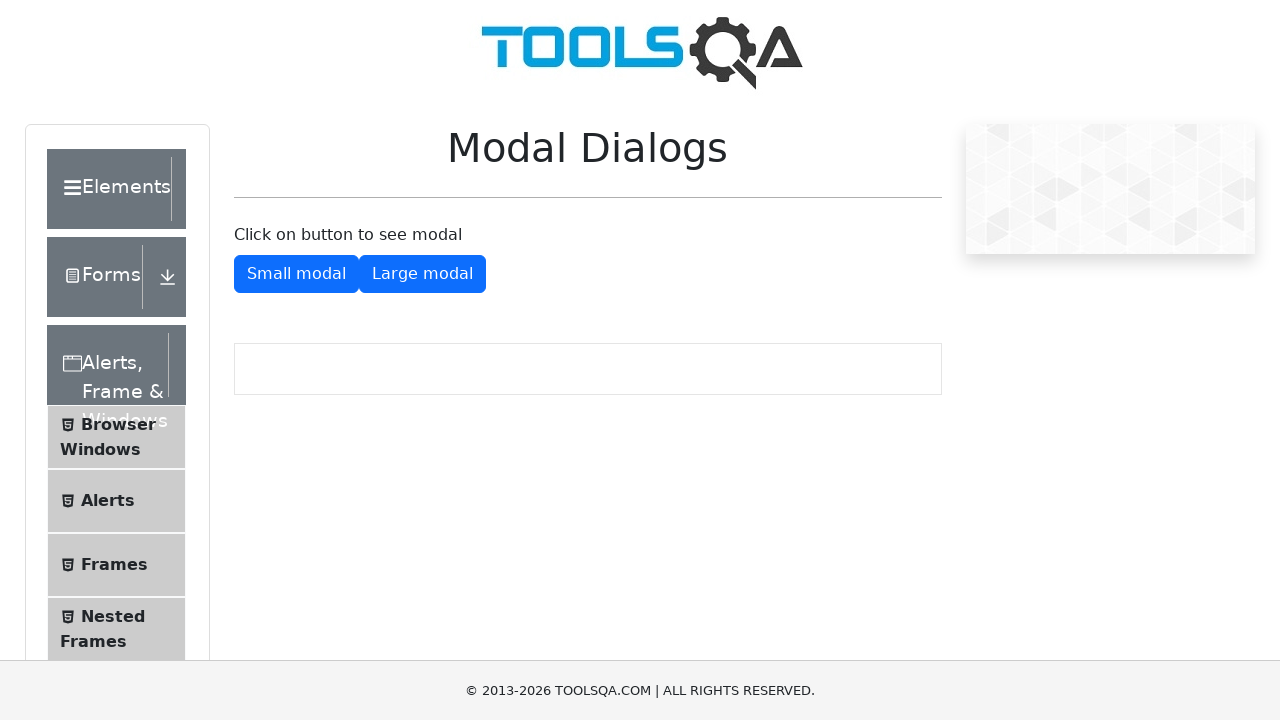

Scrolled to the 'Show Small Modal' button
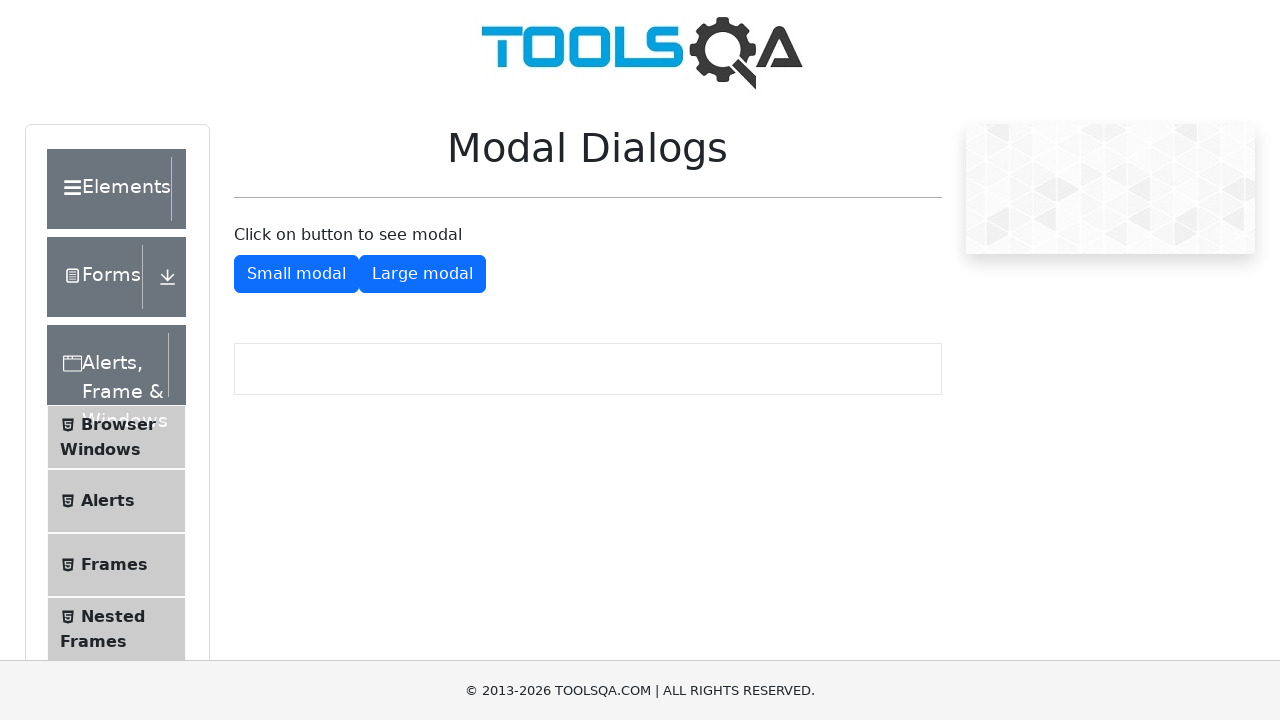

Clicked the 'Show Small Modal' button at (296, 274) on #showSmallModal
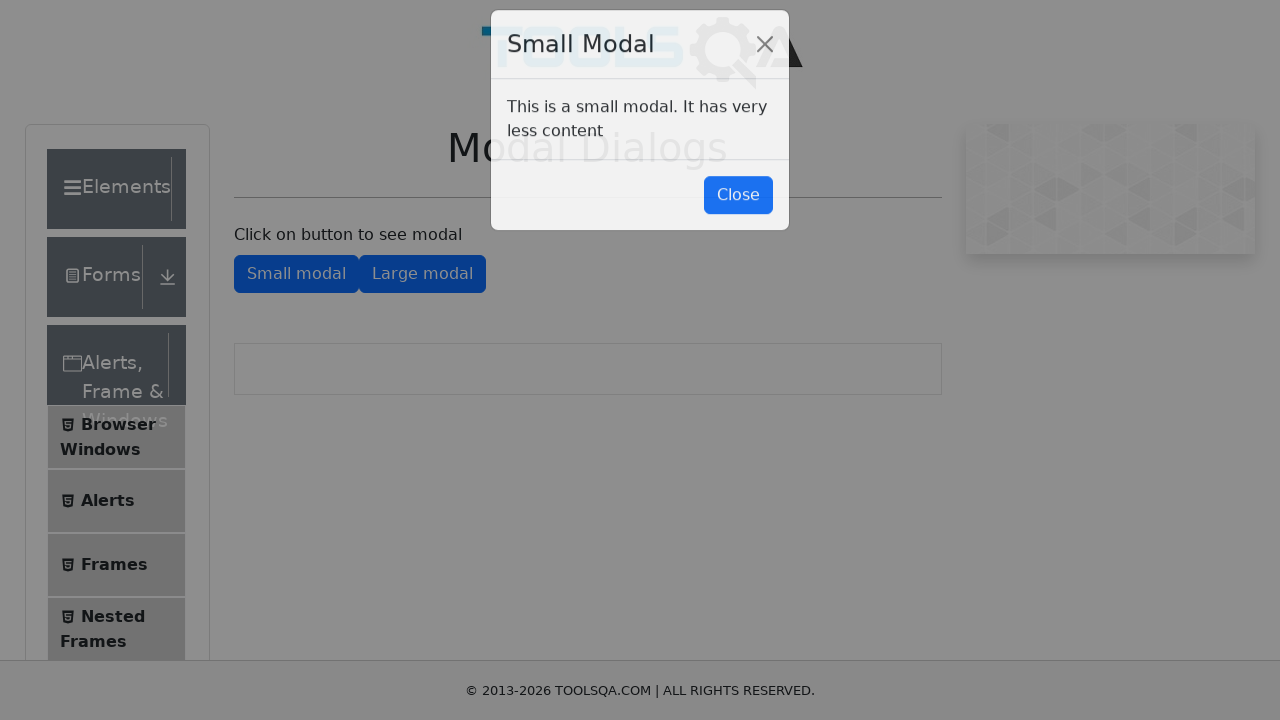

Modal dialog appeared and loaded
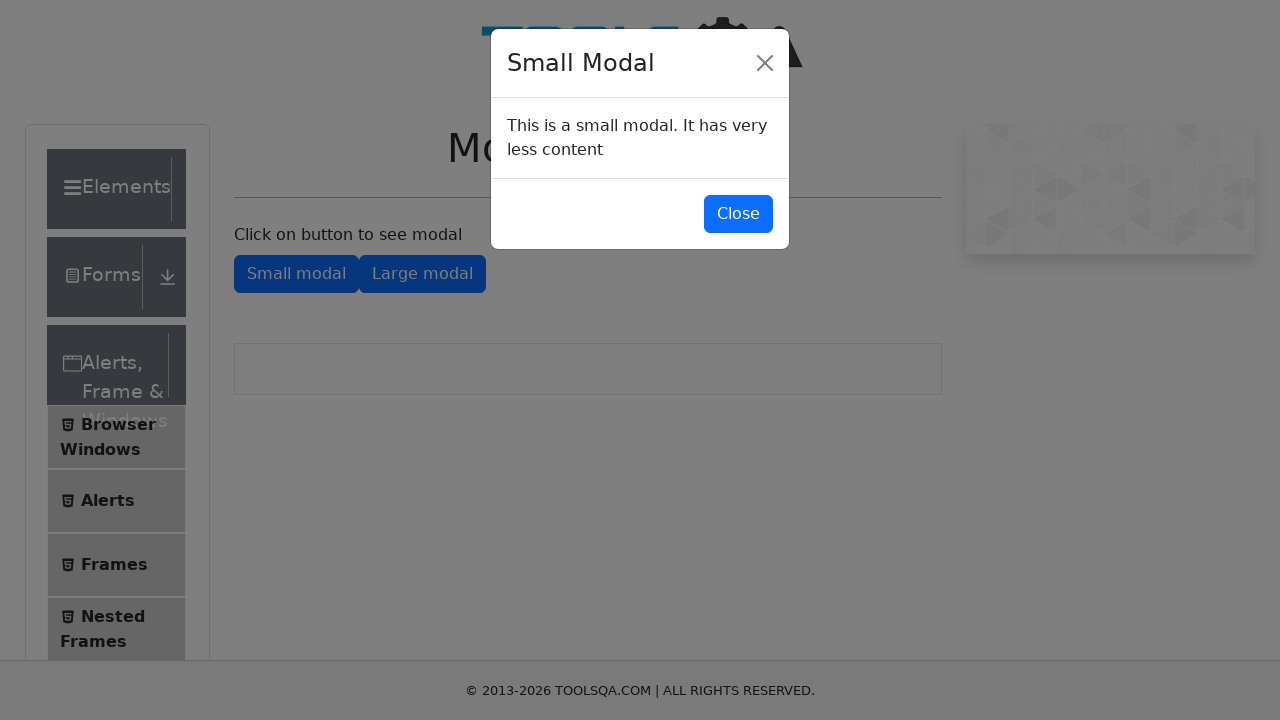

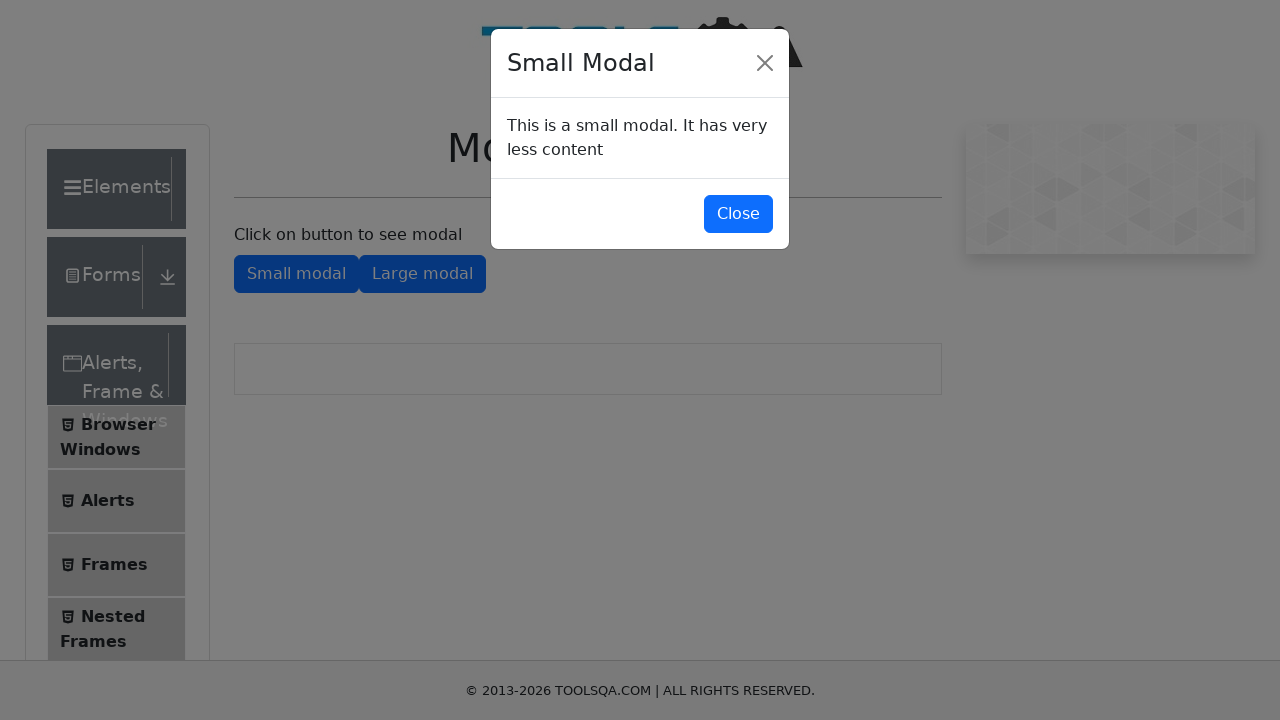